Tests clicking a link on the Sauce Labs test page and verifying navigation to another page, then navigating back and clicking the link again to verify consistent behavior.

Starting URL: https://saucelabs.com/test/guinea-pig

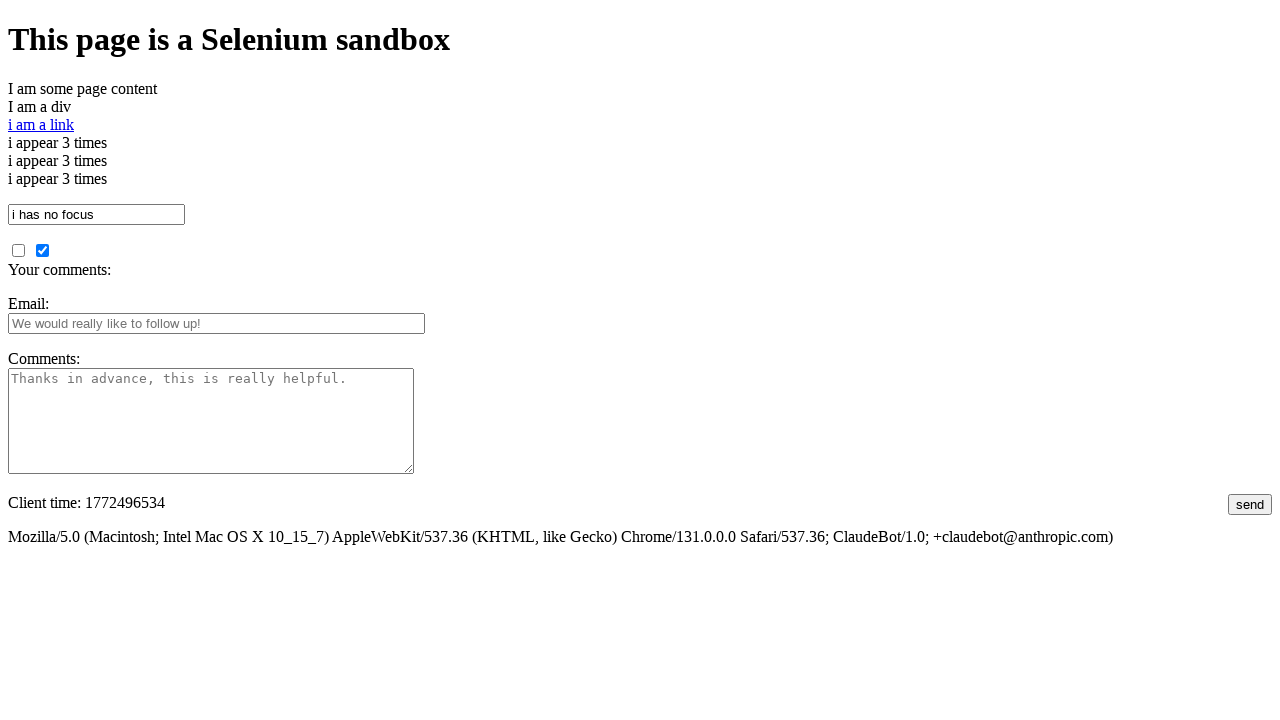

Clicked link with id 'i am a link' at (41, 124) on #i_am_a_link, [id='i am a link']
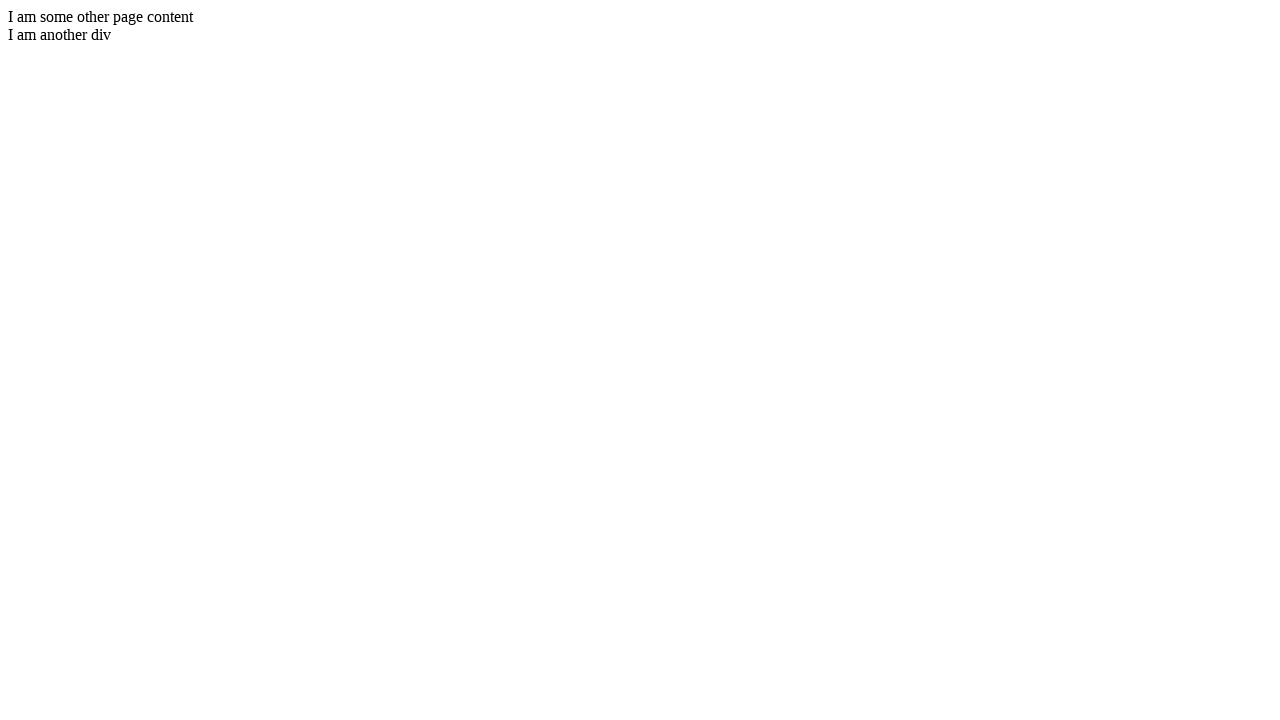

Navigated to new page and verified title 'I am another page title - Sauce Labs'
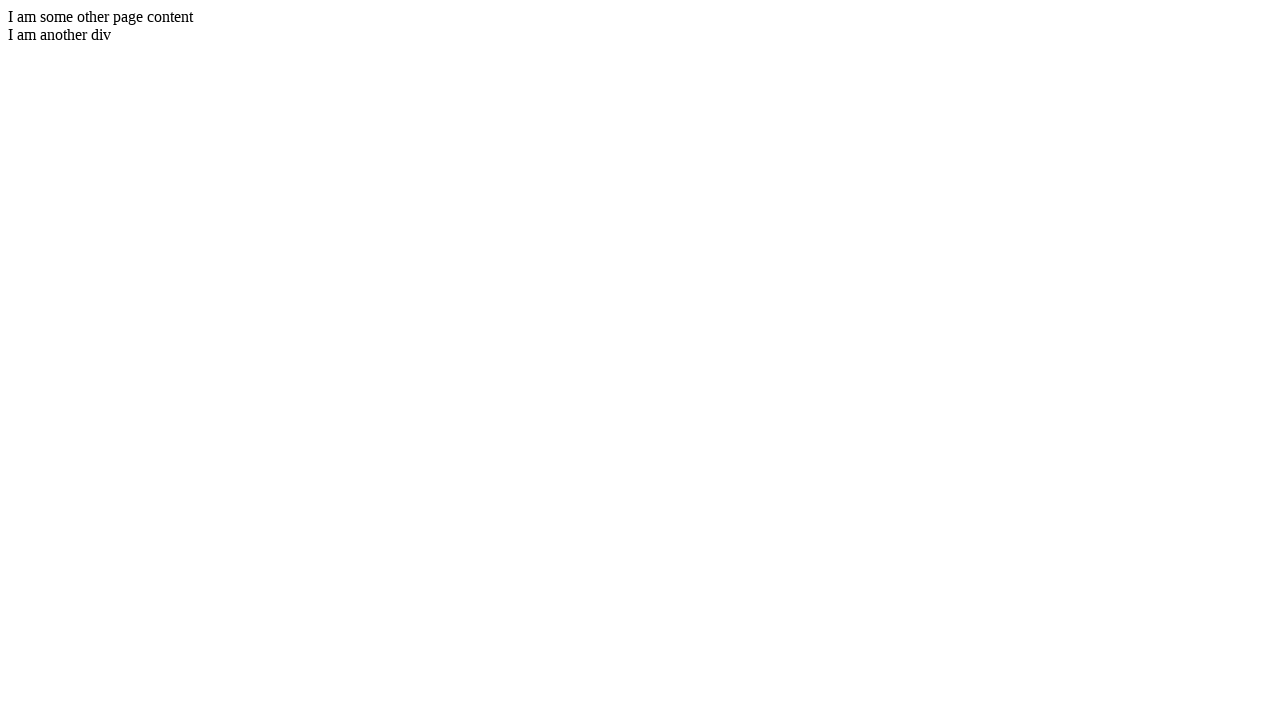

Navigated back to original page
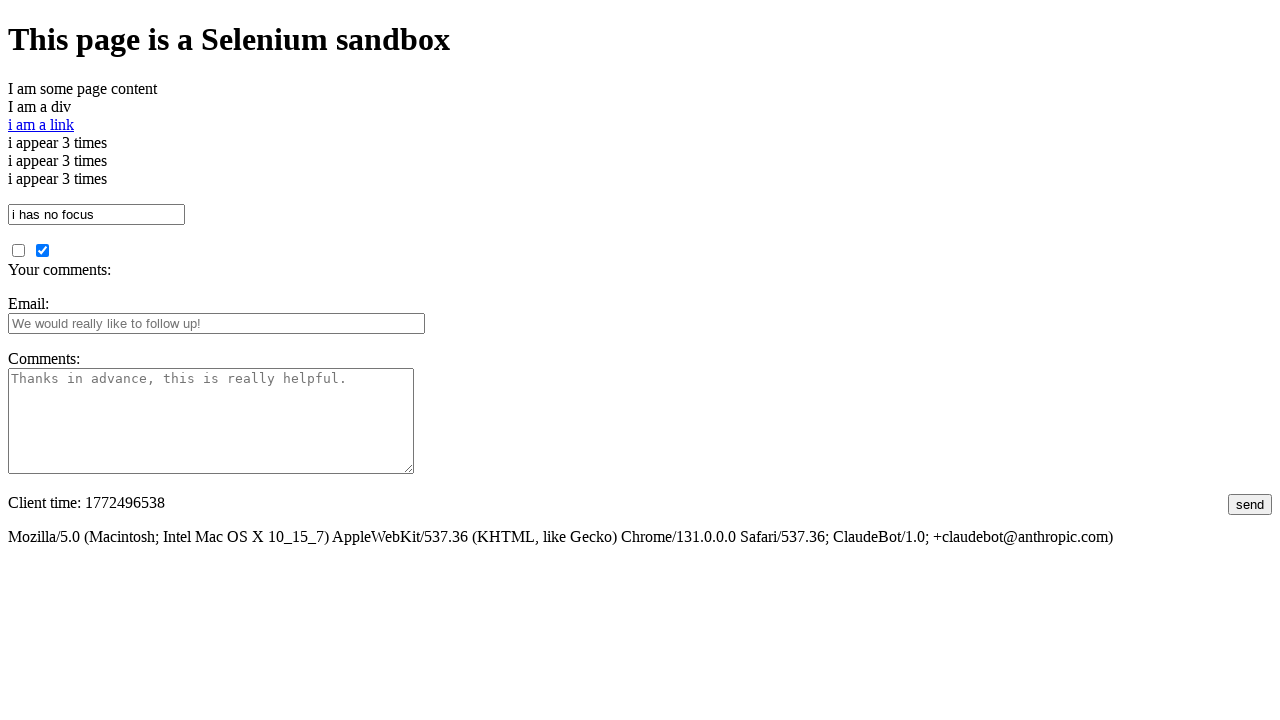

Original page loaded and verified title 'I am a page title - Sauce Labs'
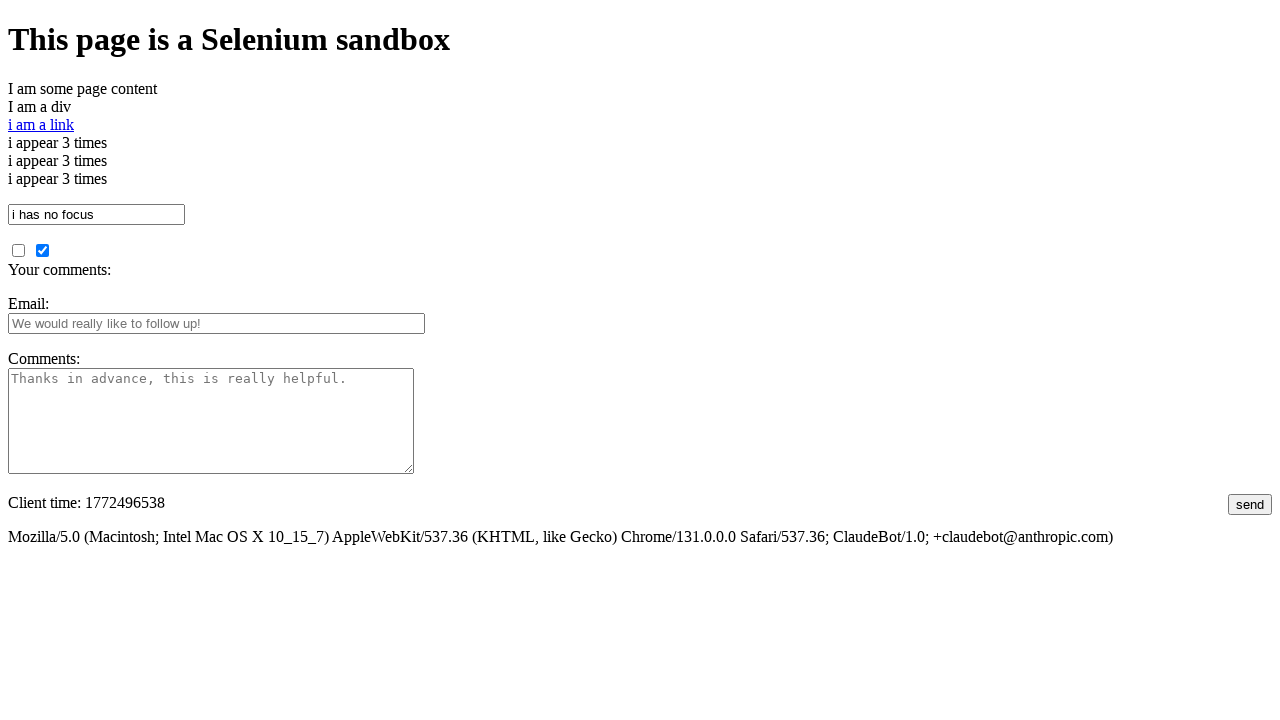

Clicked link with id 'i am a link' again at (41, 124) on #i_am_a_link, [id='i am a link']
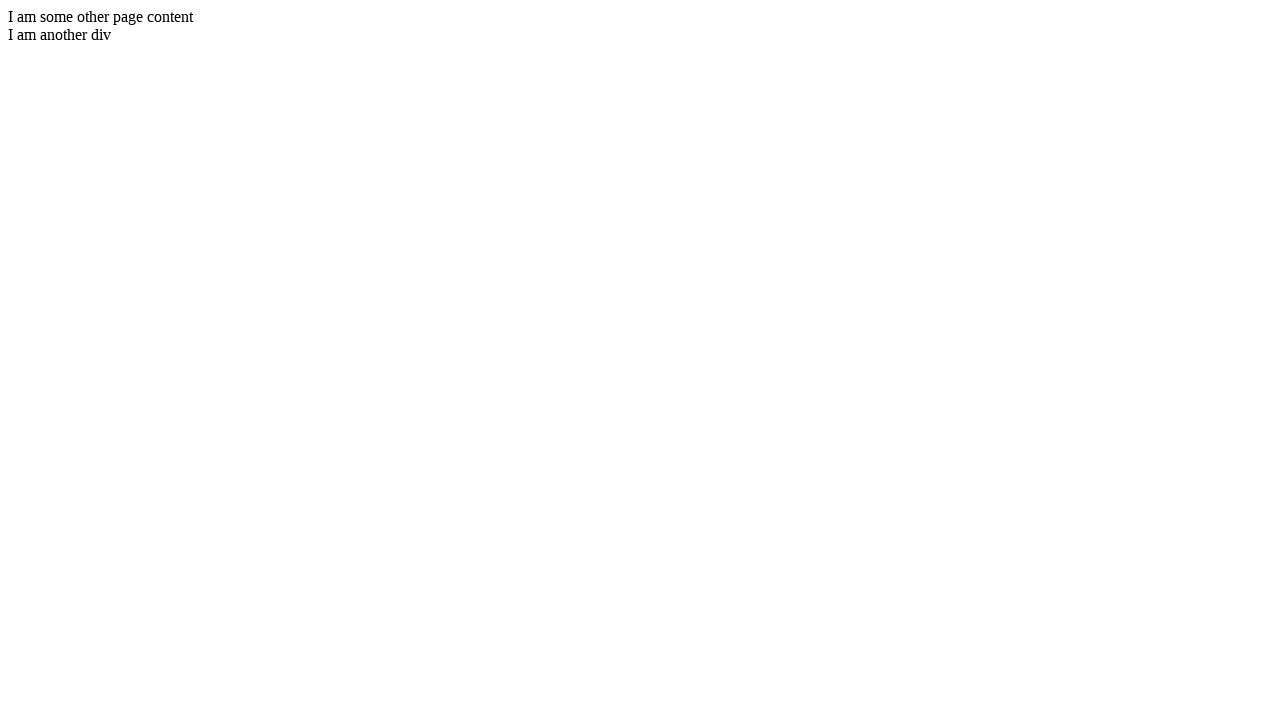

Navigated to new page again and verified title 'I am another page title - Sauce Labs'
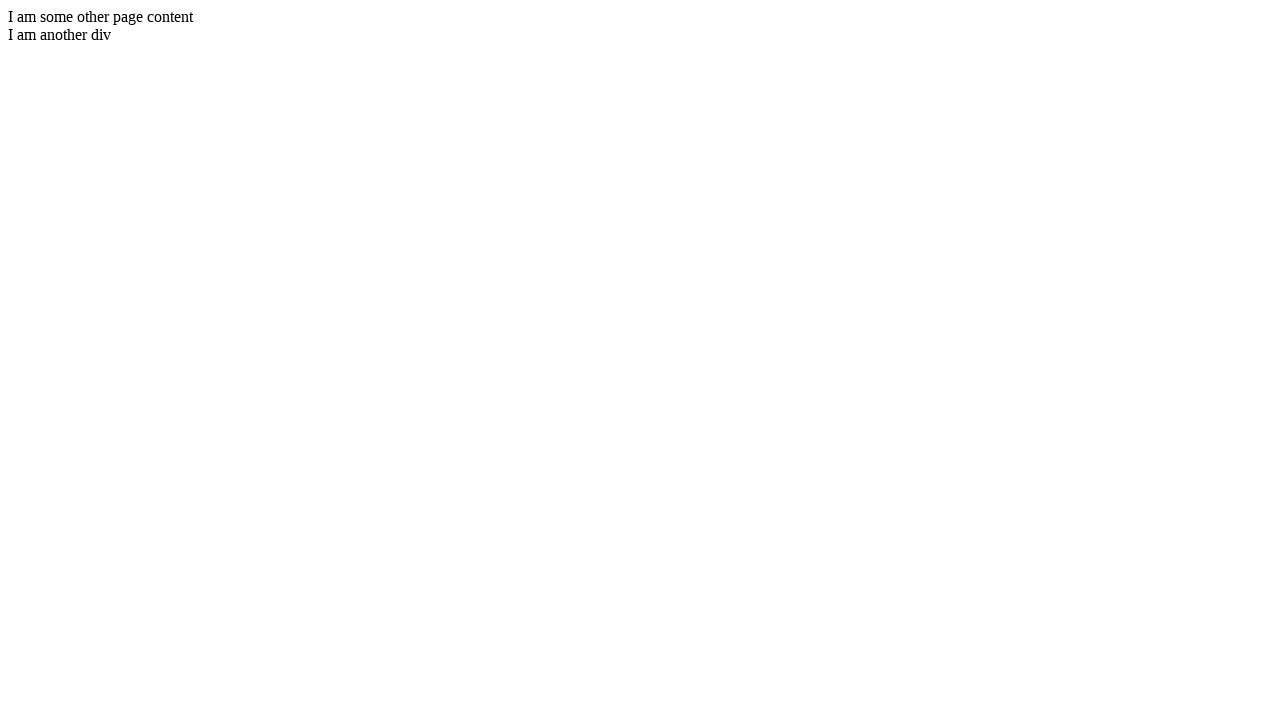

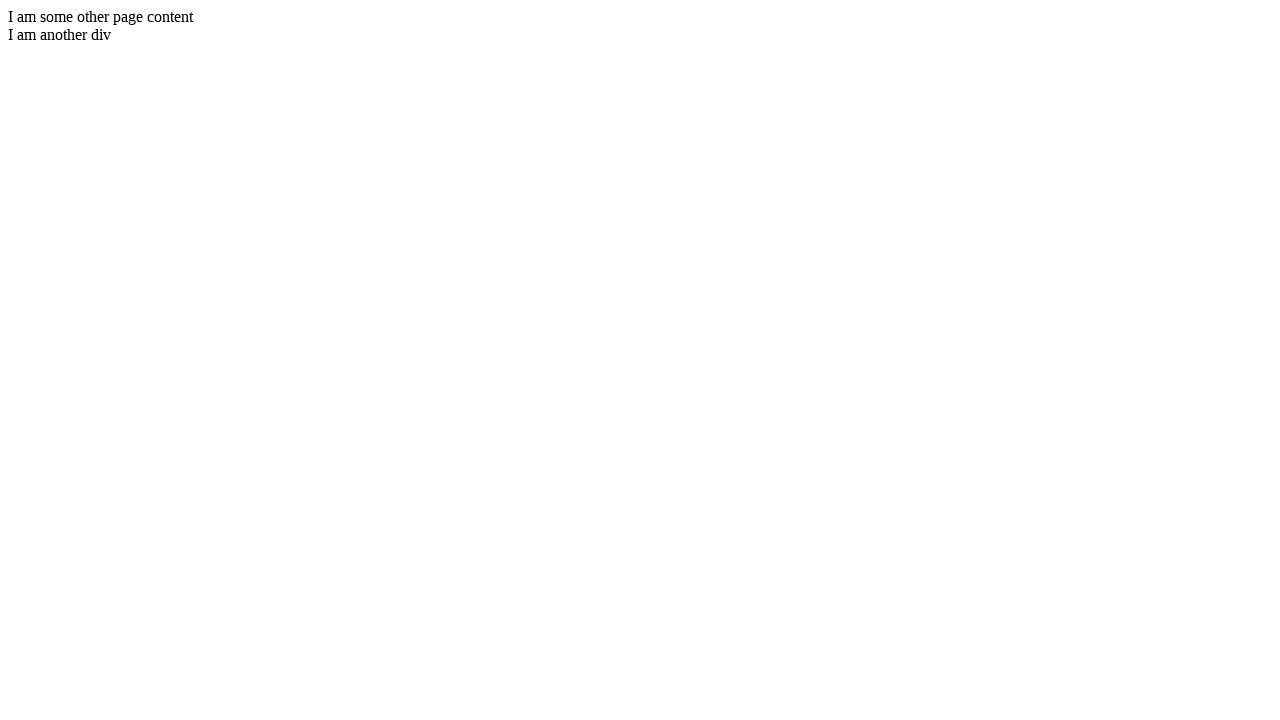